Tests filling a numeric input field with an age value and verifying it is set correctly

Starting URL: https://osstep.github.io/action_fill

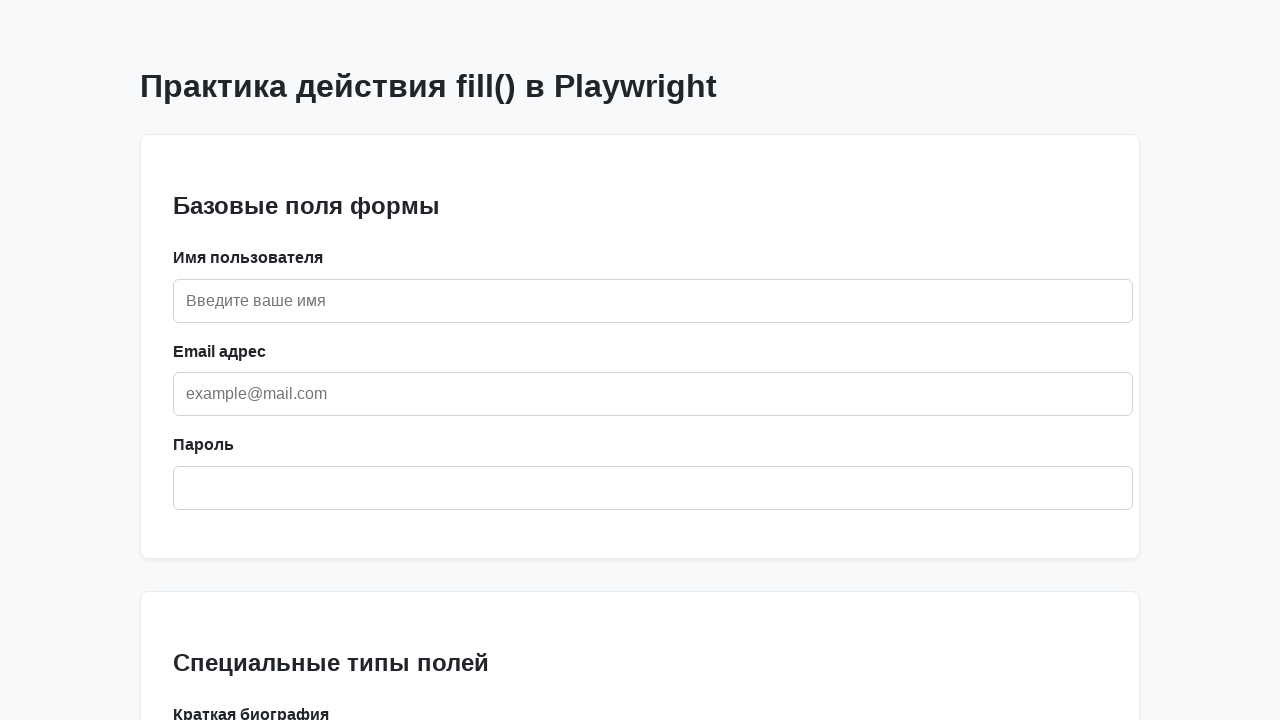

Located age input field by label 'Возраст'
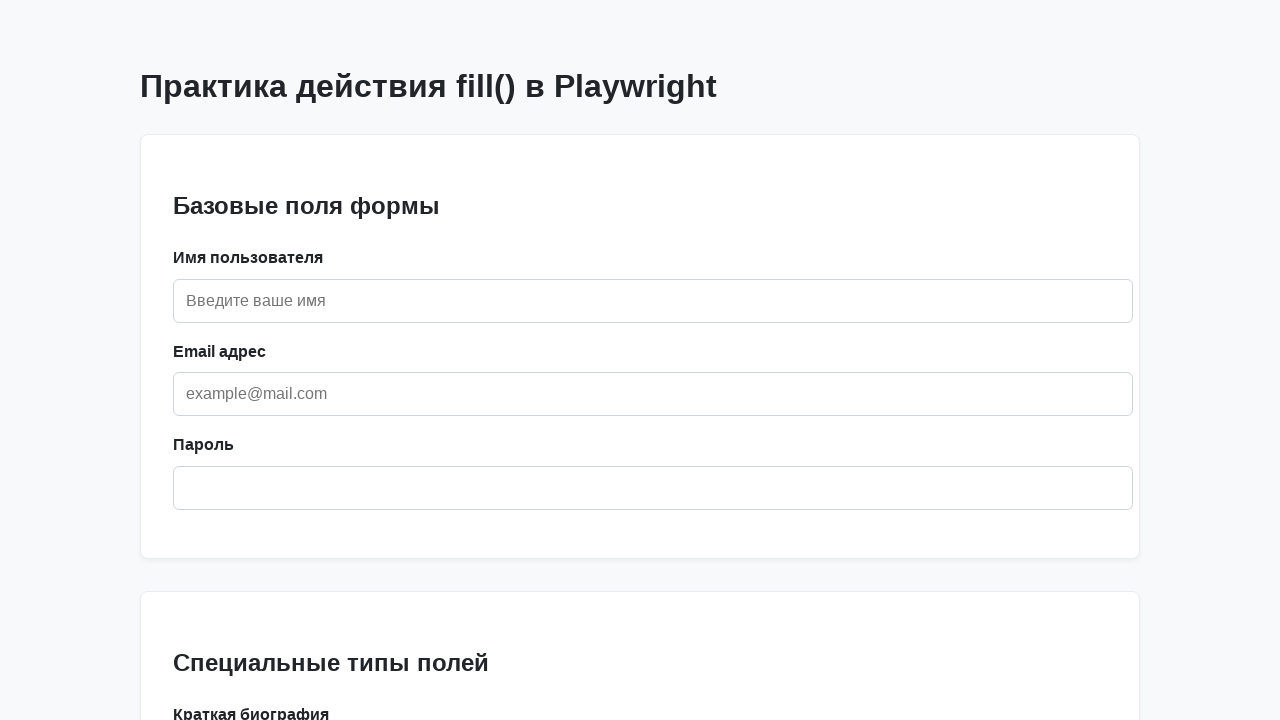

Filled age field with value '30' on internal:label="\u0412\u043e\u0437\u0440\u0430\u0441\u0442"i
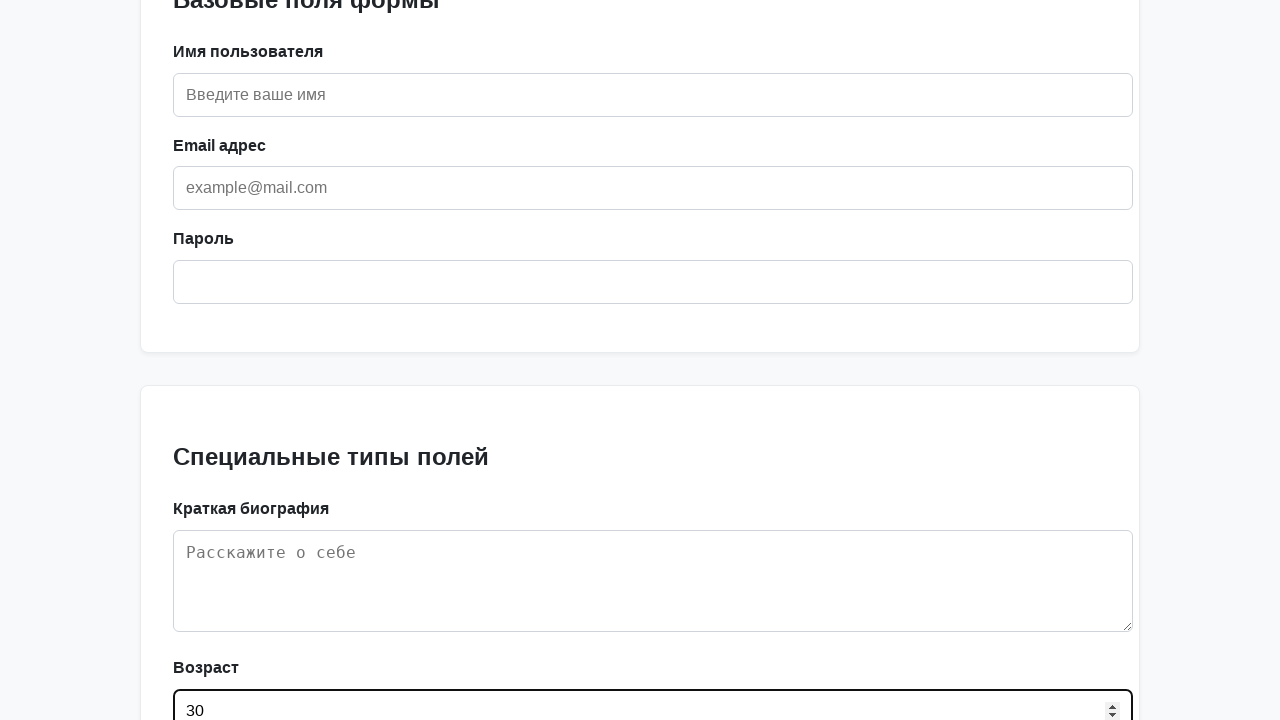

Verified age field contains value '30'
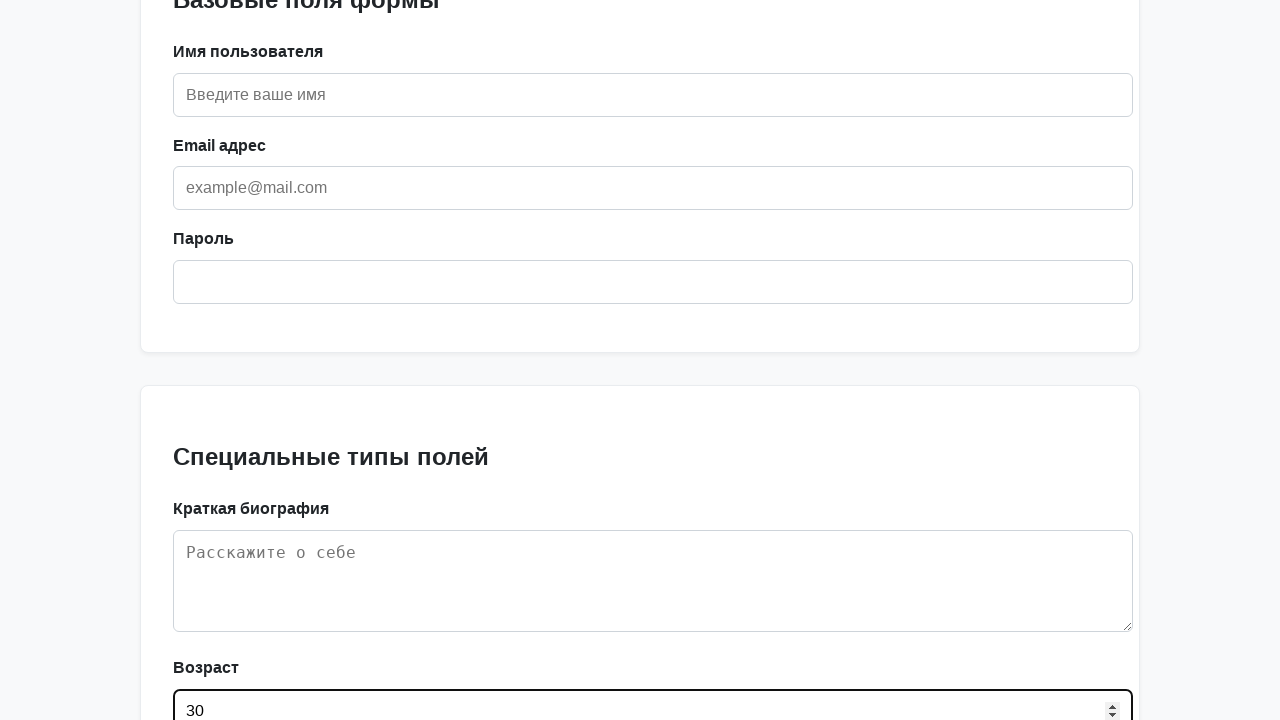

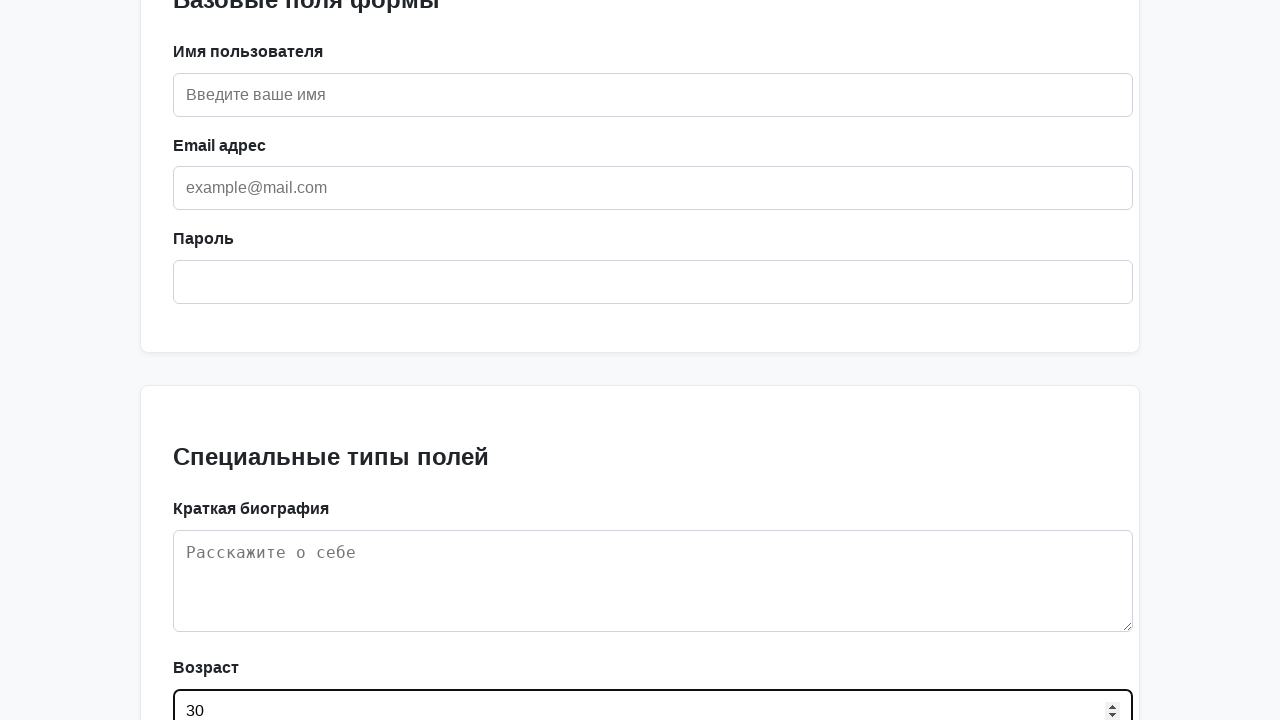